Navigates to the OrangeHRM demo site and verifies the page loads by checking the current URL

Starting URL: https://opensource-demo.orangehrmlive.com/

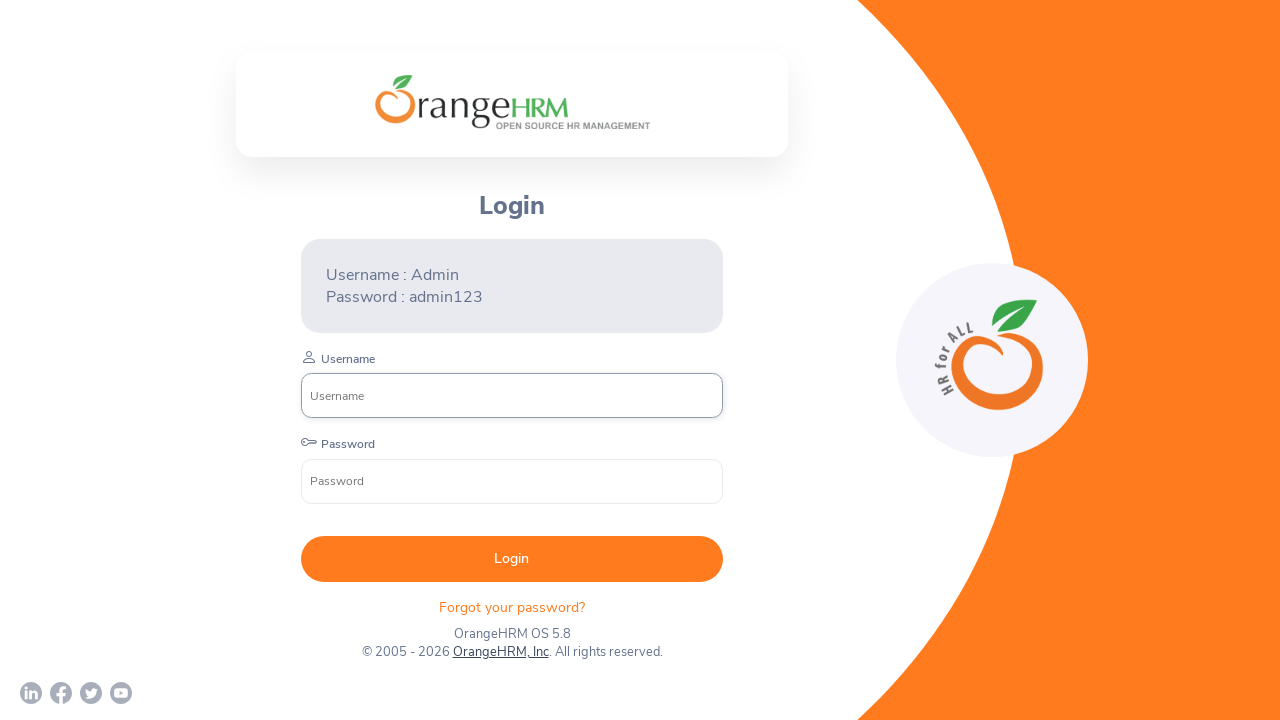

Waited for page to reach domcontentloaded state
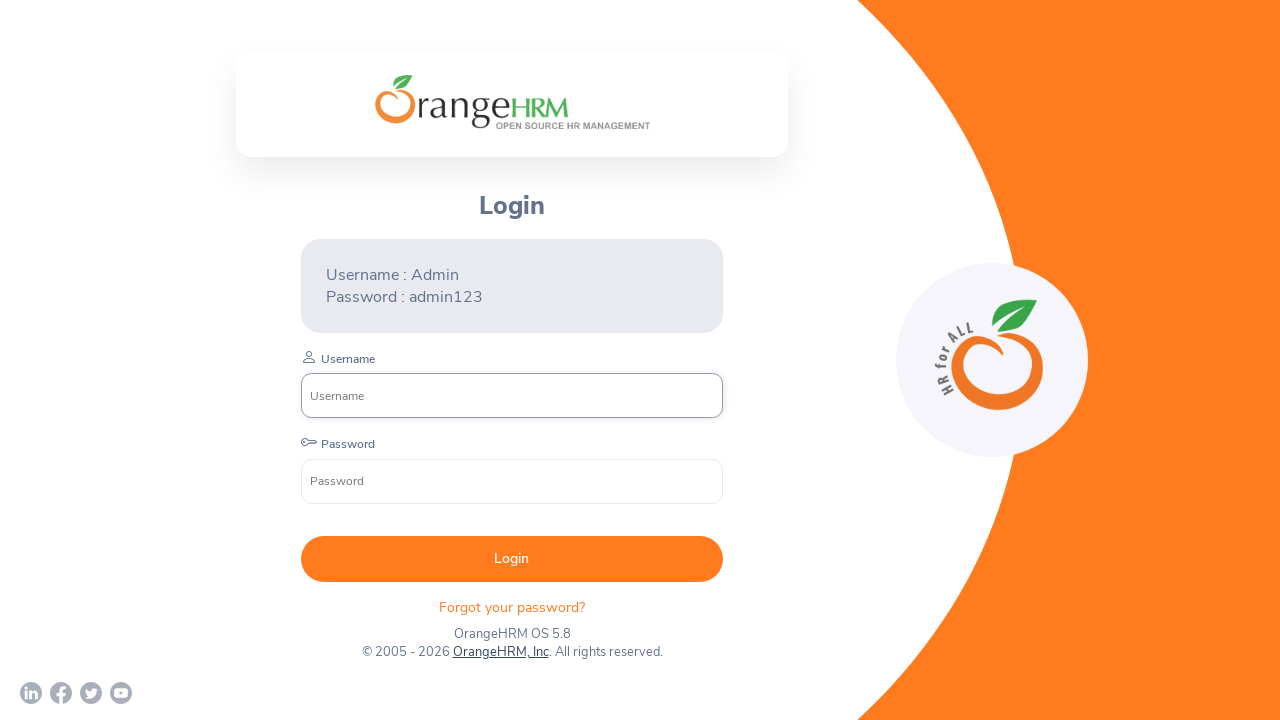

Verified current URL contains 'opensource-demo.orangehrmlive.com'
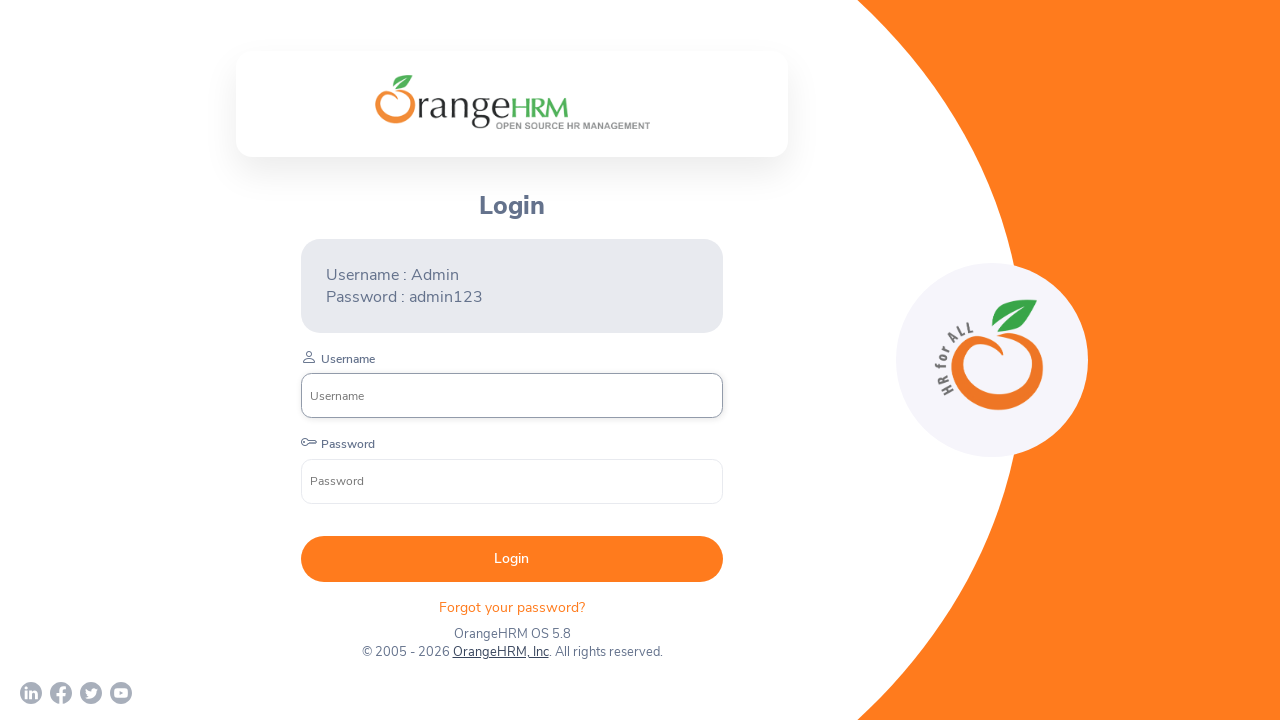

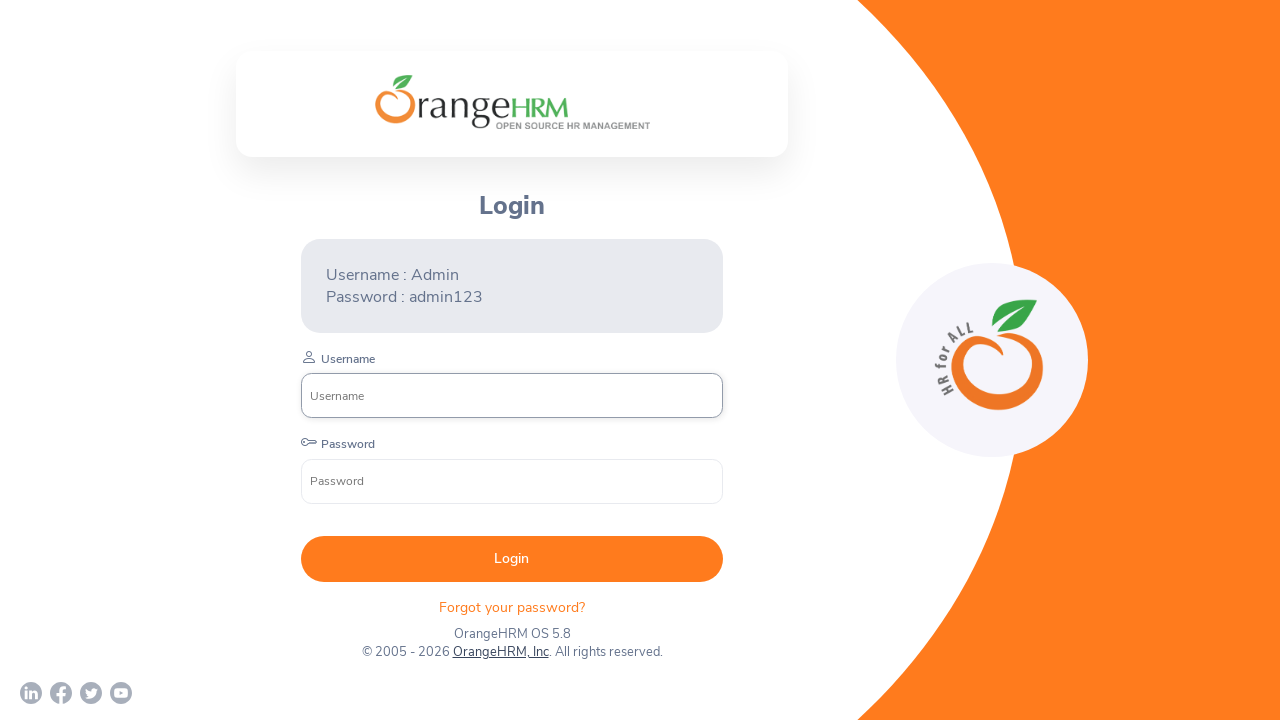